Tests that the Clear completed button is hidden when there are no completed items

Starting URL: https://demo.playwright.dev/todomvc

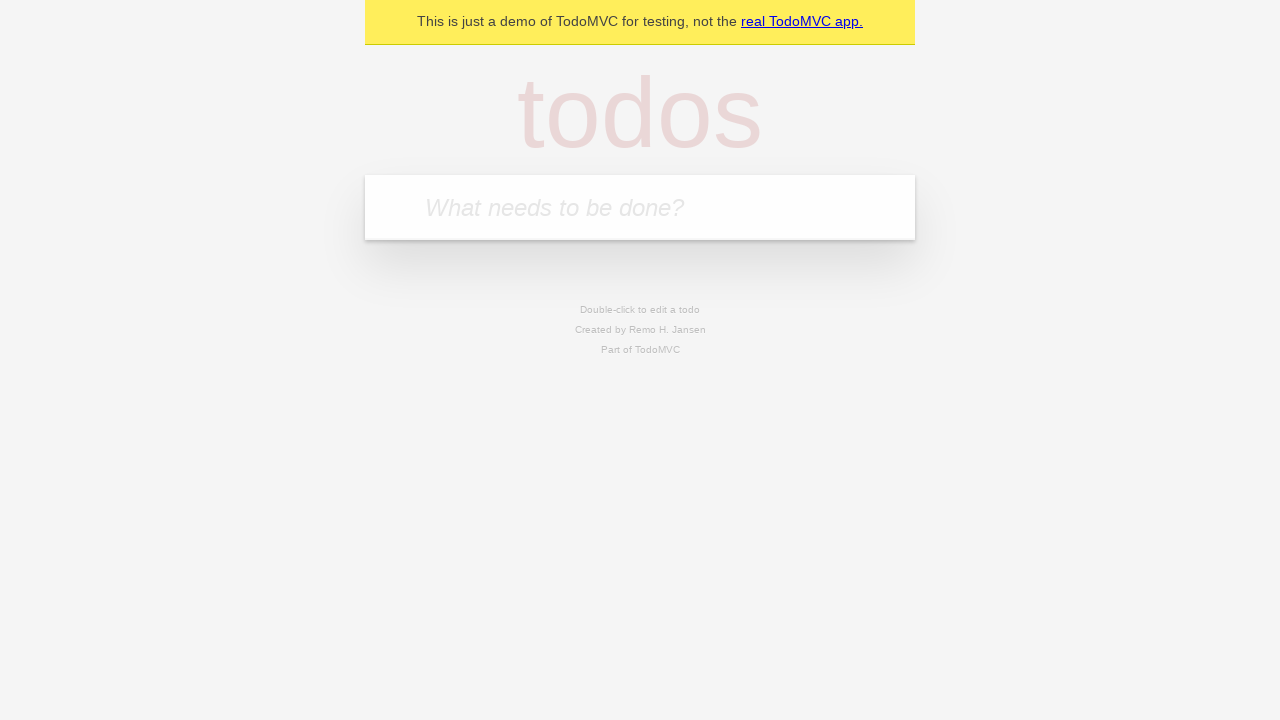

Filled first todo with 'buy some cheese' on internal:attr=[placeholder="What needs to be done?"i]
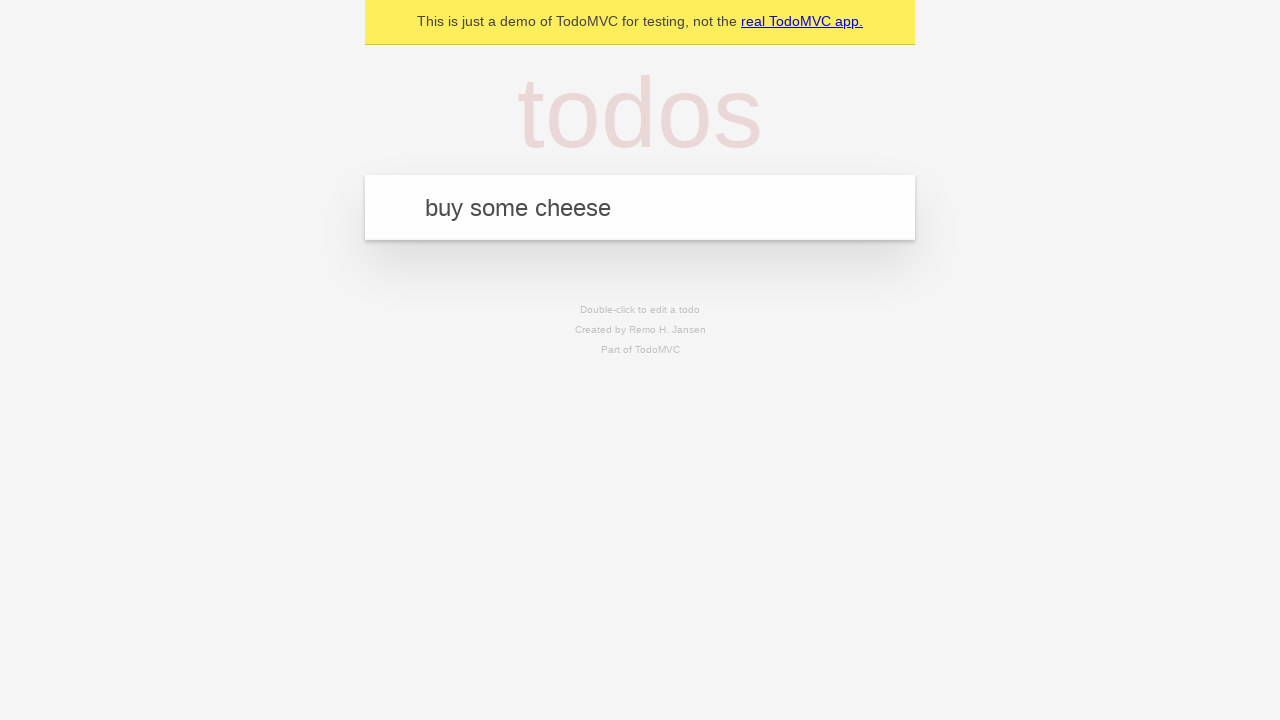

Pressed Enter to add first todo on internal:attr=[placeholder="What needs to be done?"i]
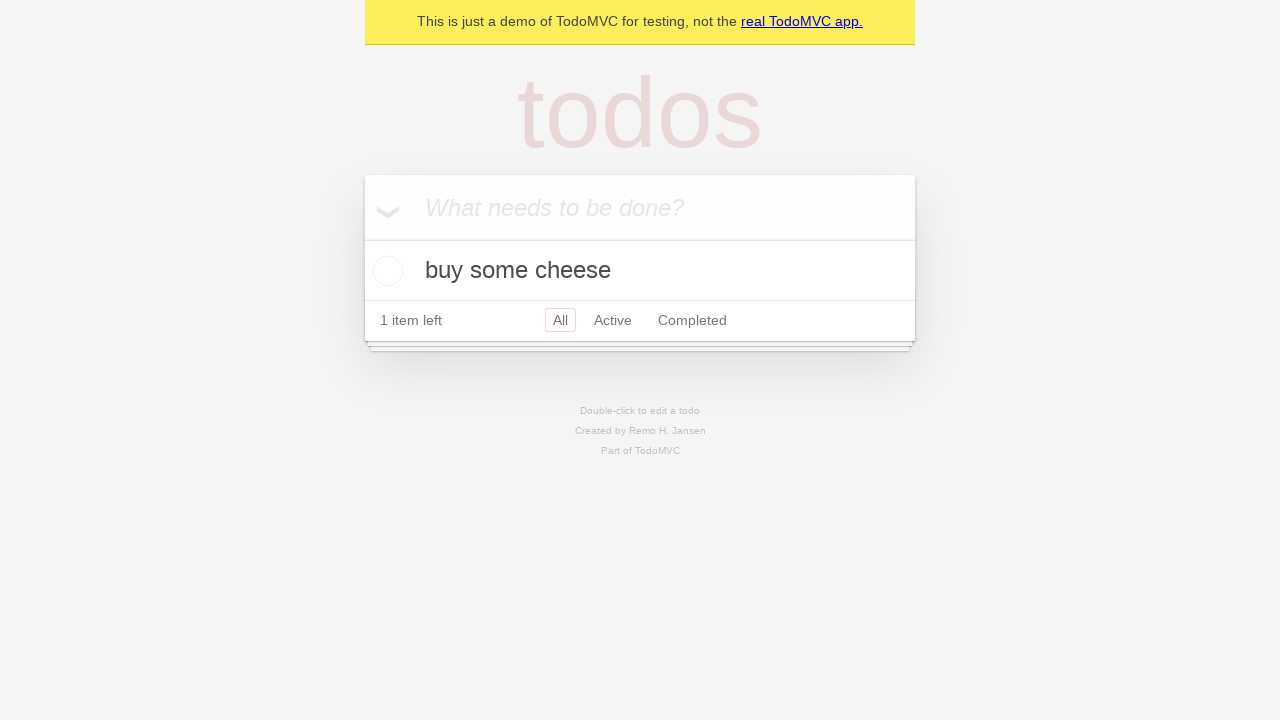

Filled second todo with 'feed the cat' on internal:attr=[placeholder="What needs to be done?"i]
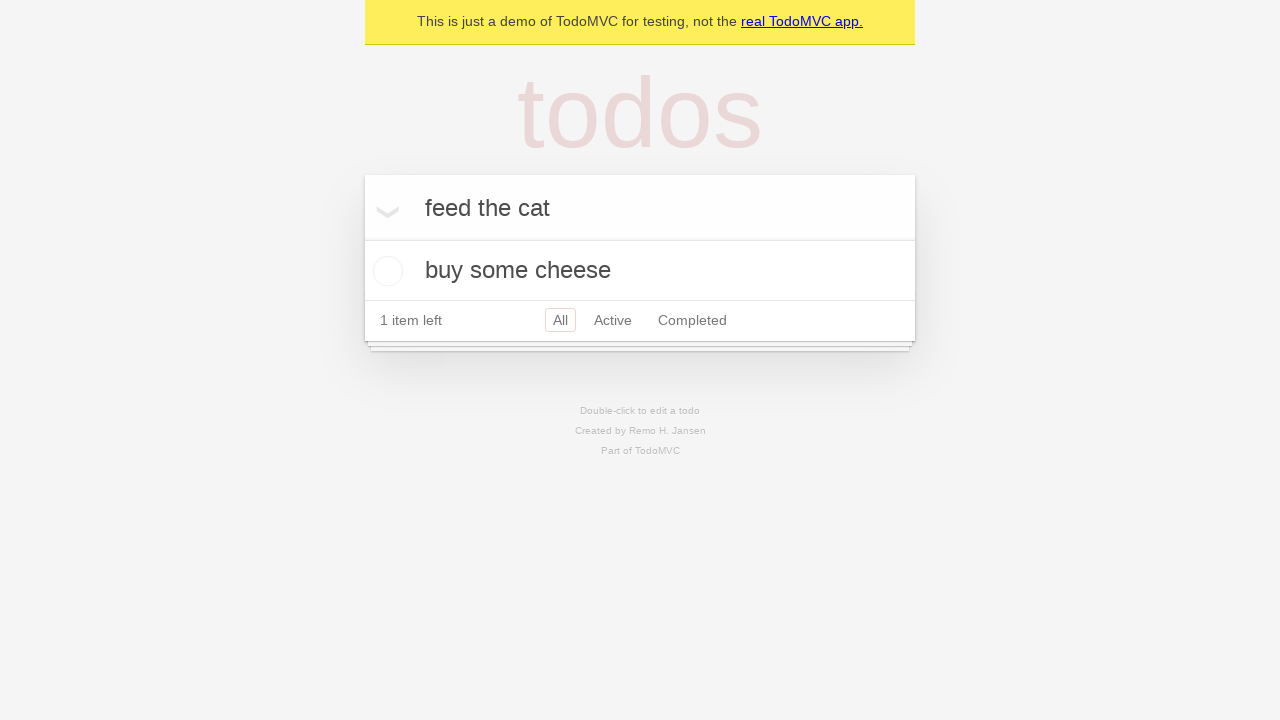

Pressed Enter to add second todo on internal:attr=[placeholder="What needs to be done?"i]
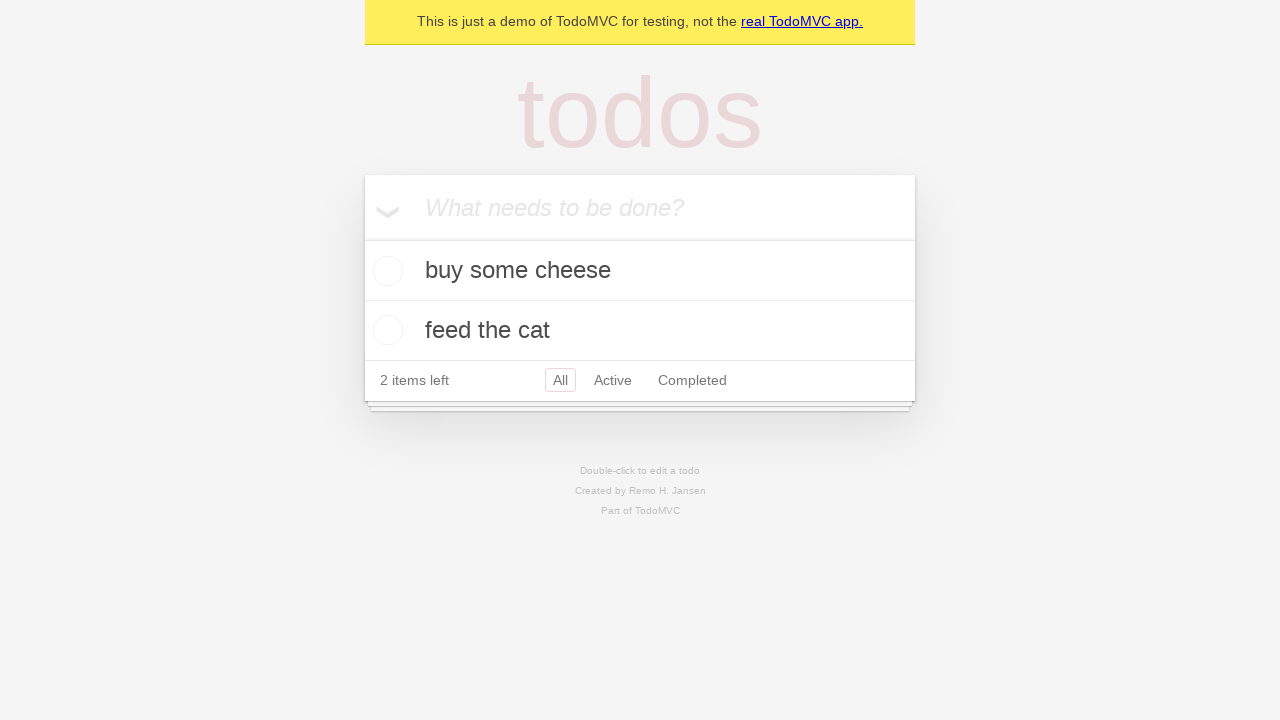

Filled third todo with 'book a doctors appointment' on internal:attr=[placeholder="What needs to be done?"i]
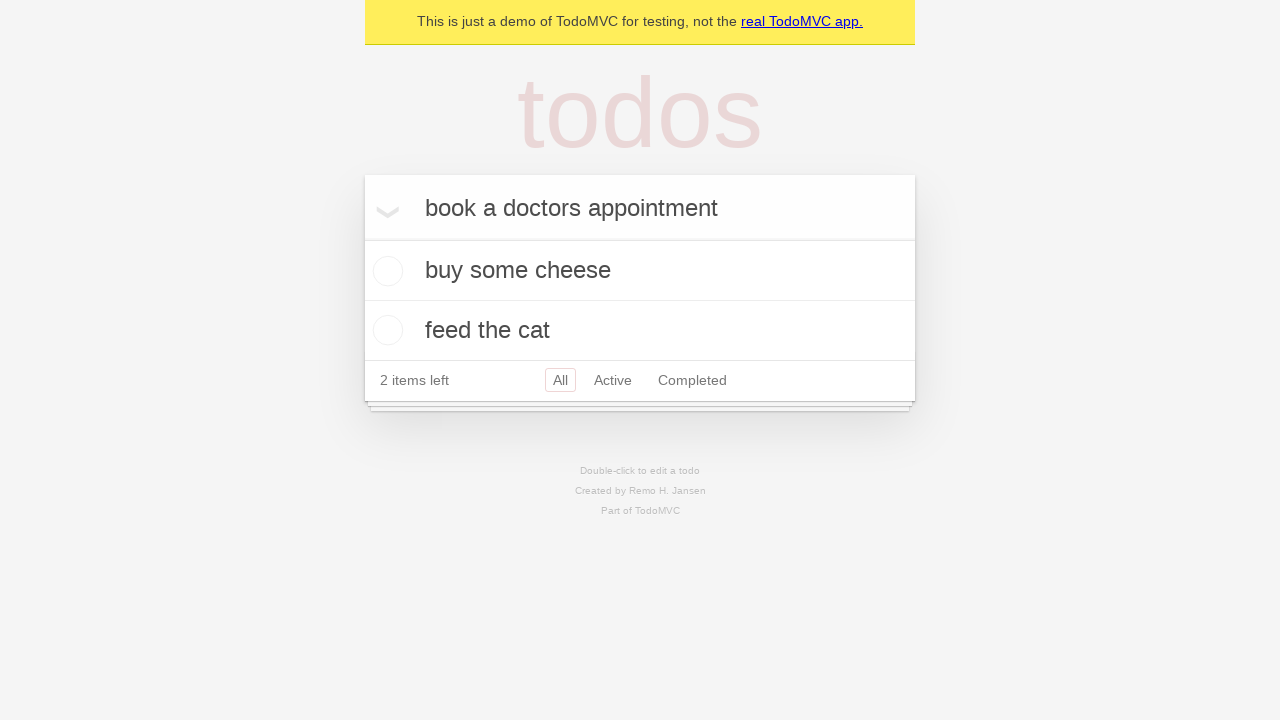

Pressed Enter to add third todo on internal:attr=[placeholder="What needs to be done?"i]
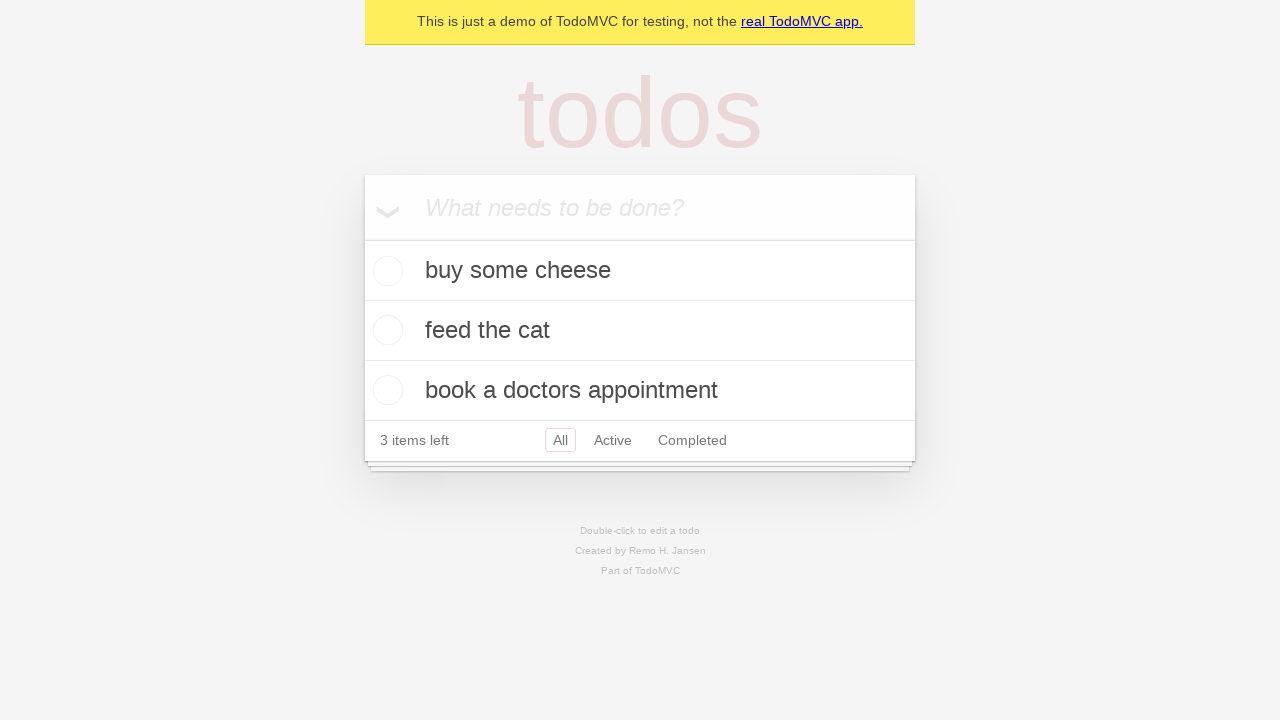

Checked the first todo item to mark it as completed at (385, 271) on .todo-list li .toggle >> nth=0
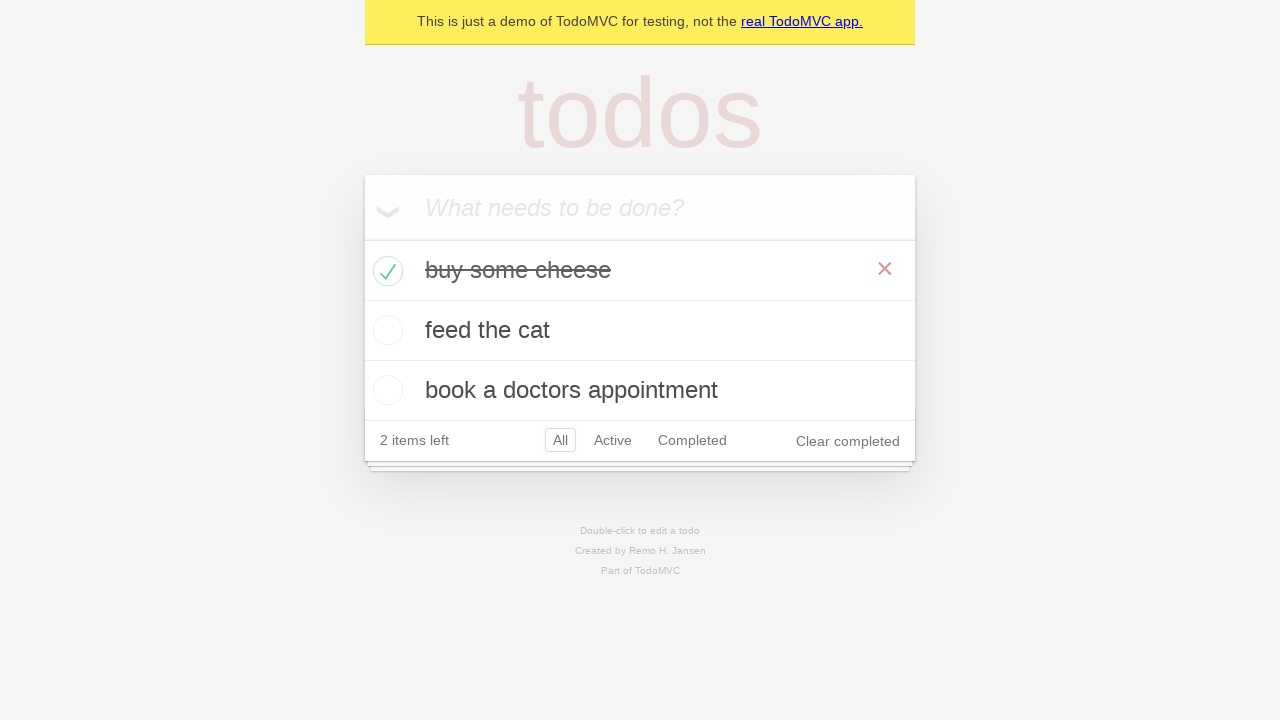

Clicked Clear completed button to remove completed todos at (848, 441) on internal:role=button[name="Clear completed"i]
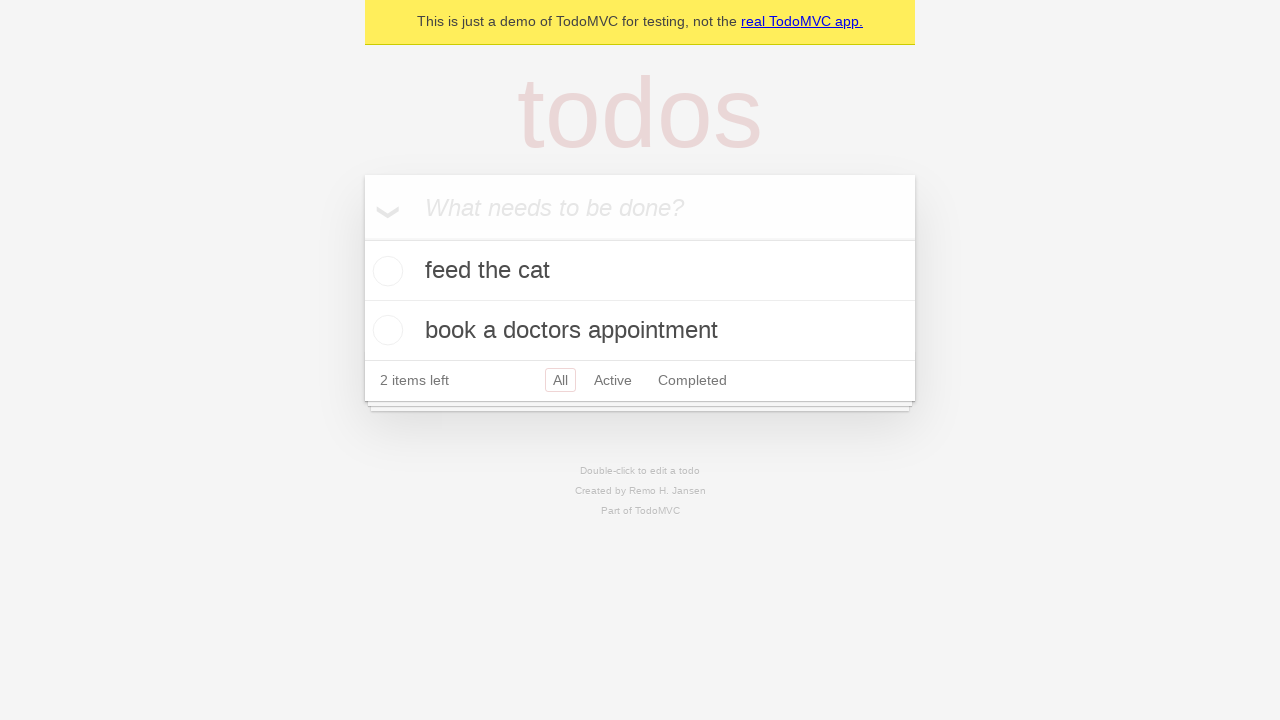

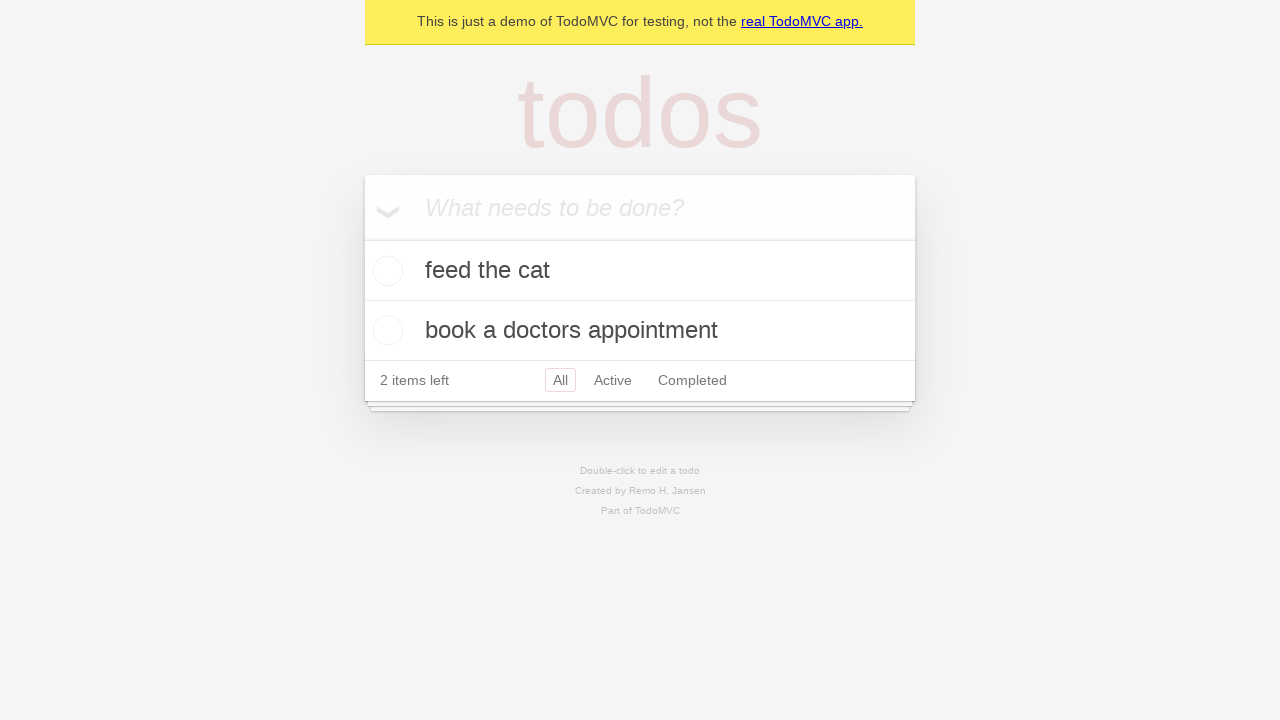